Solves a math problem by extracting a value from an image attribute, calculating a result, filling a form with the answer, selecting checkboxes and radio buttons, and submitting the form

Starting URL: http://suninjuly.github.io/get_attribute.html

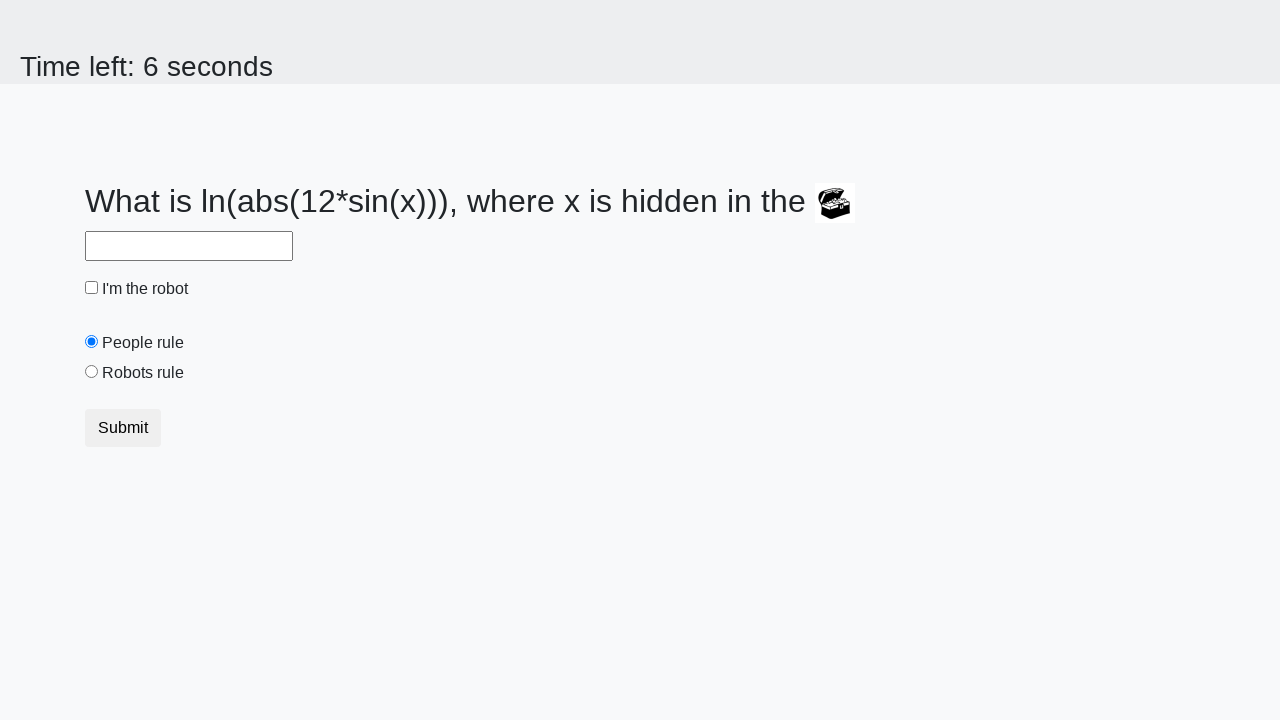

Extracted valuex attribute from treasure chest image
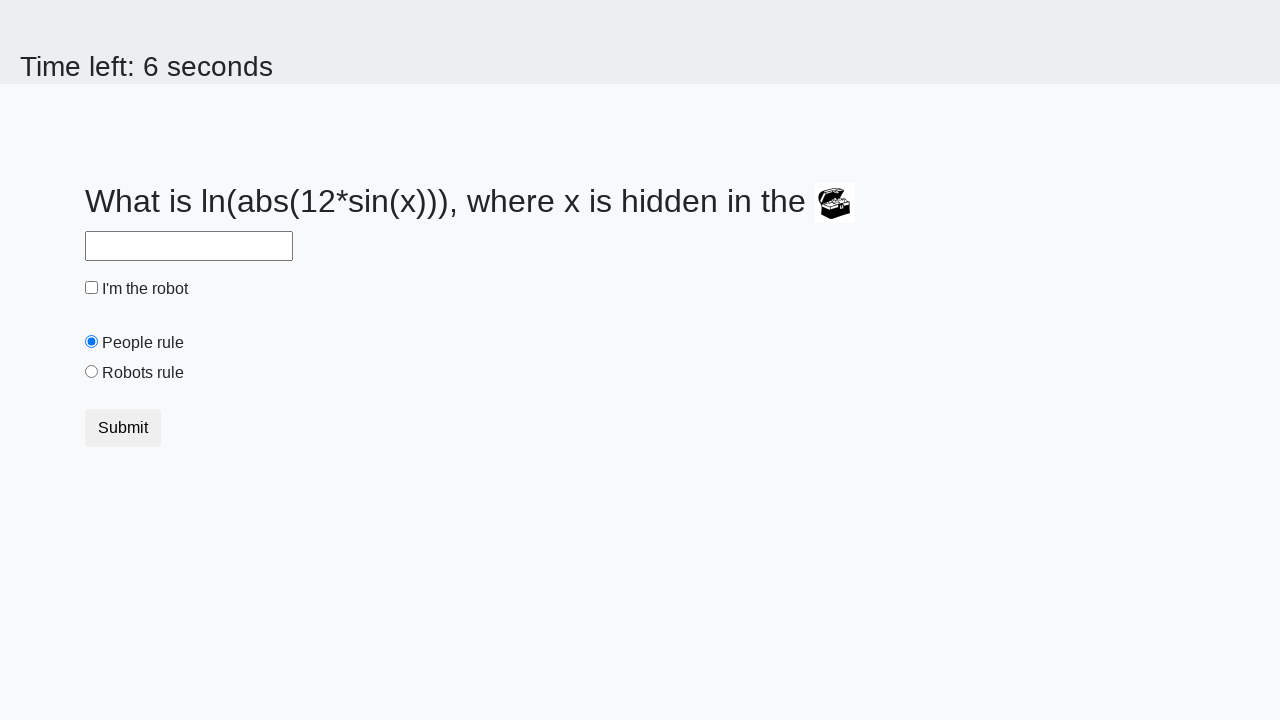

Calculated mathematical result from extracted value
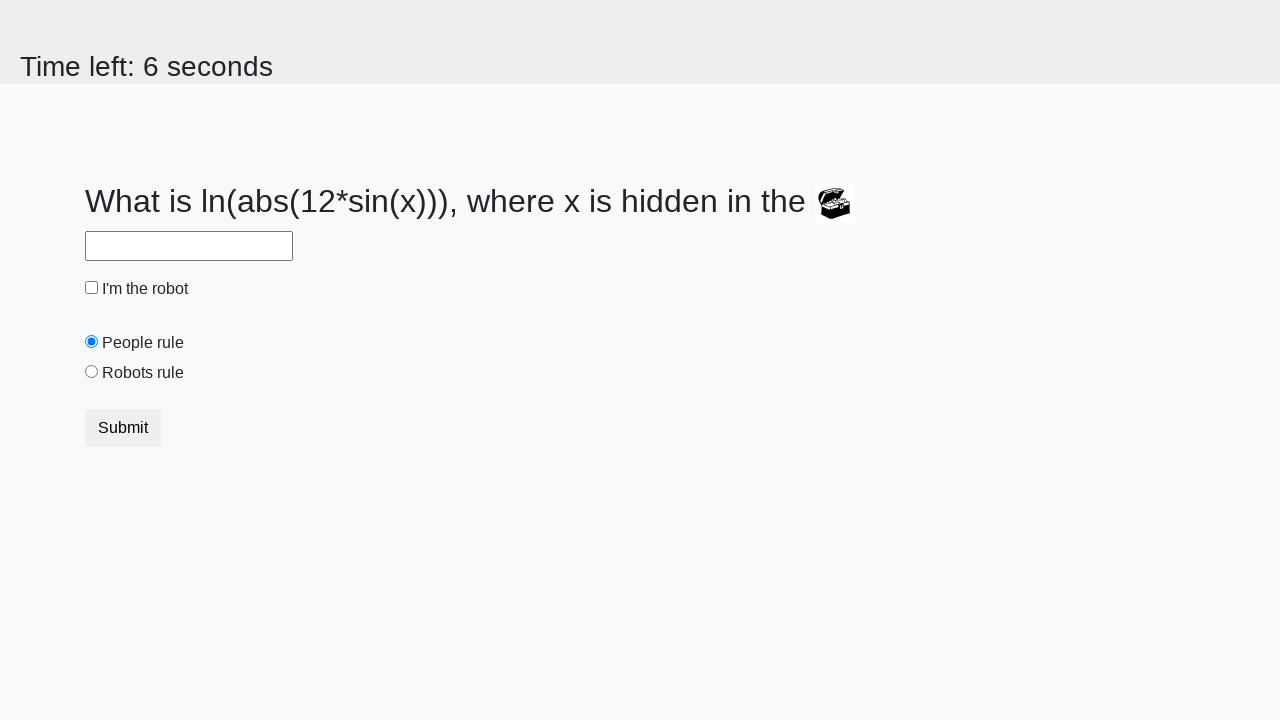

Filled answer field with calculated result on #answer
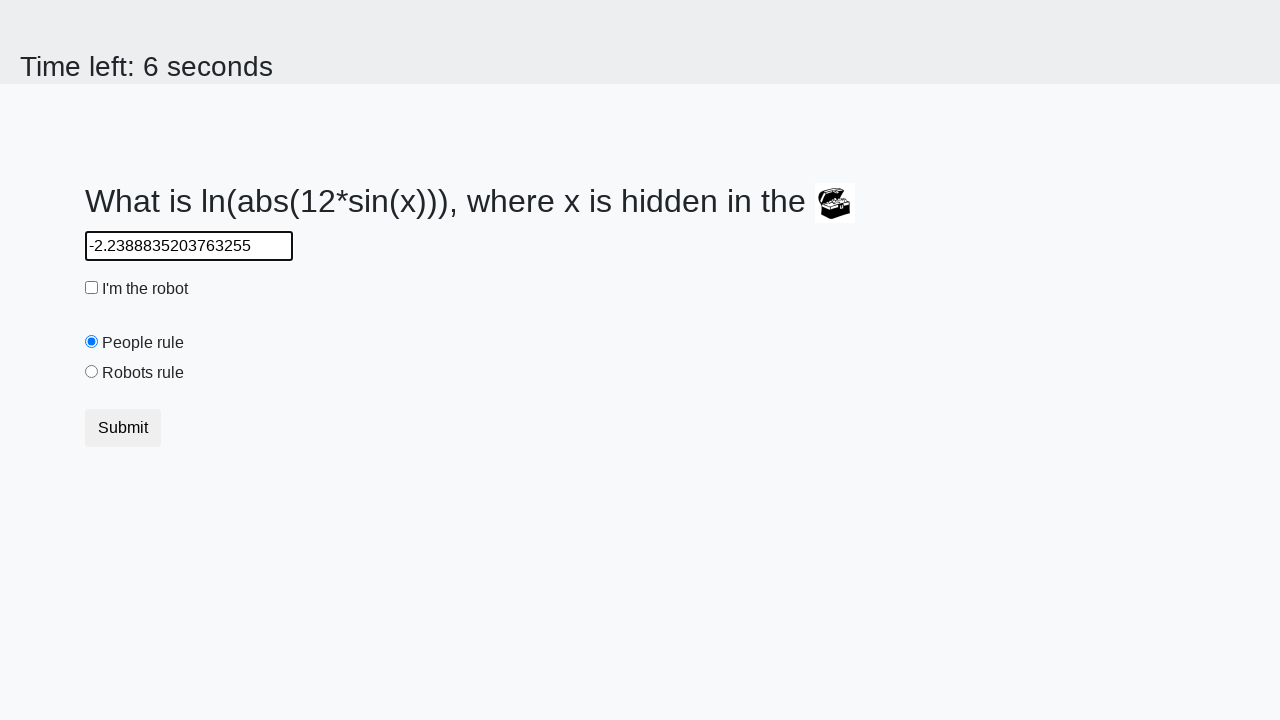

Checked the robot checkbox at (92, 288) on #robotCheckbox
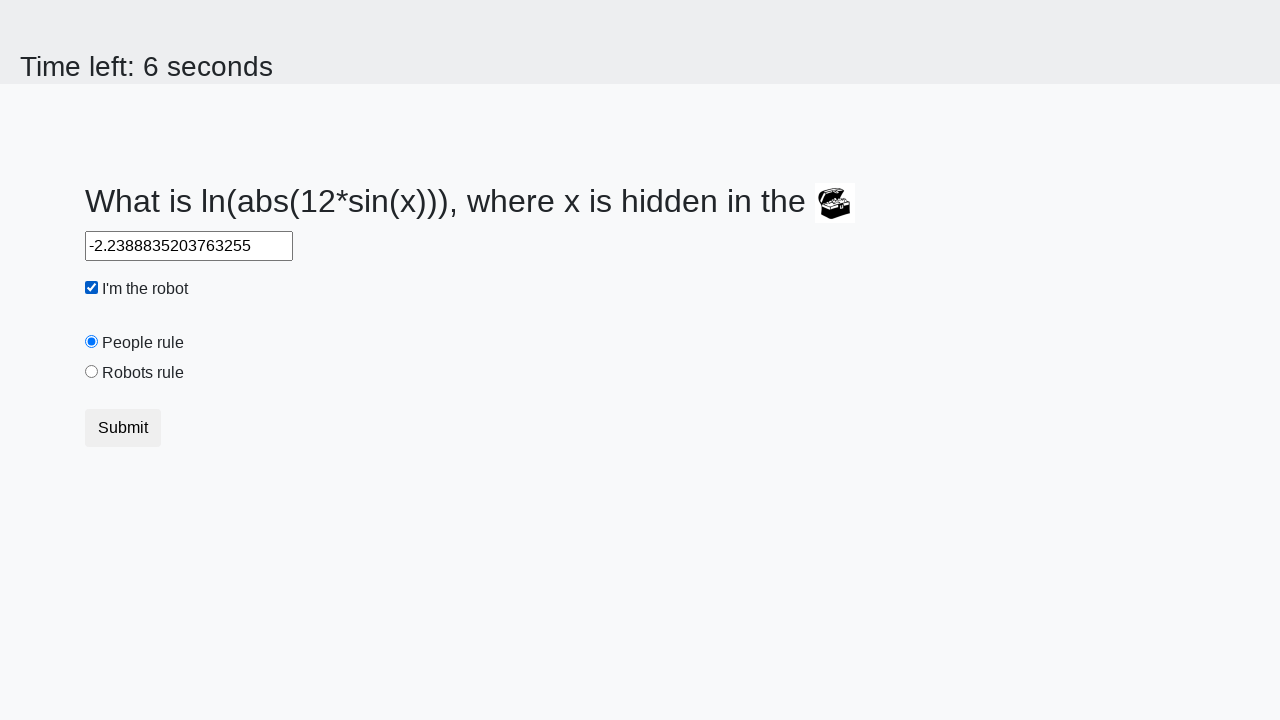

Selected 'Robots rule!' radio button at (92, 372) on #robotsRule
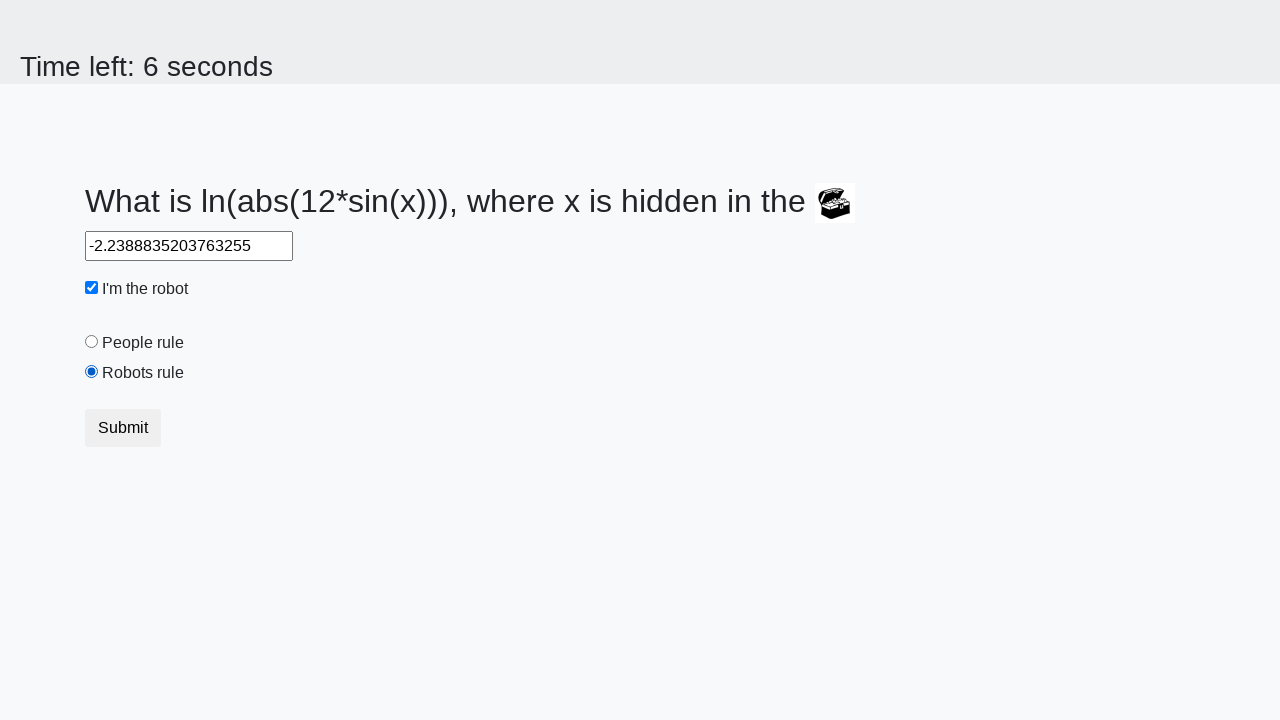

Clicked submit button to submit the form at (123, 428) on .btn.btn-default
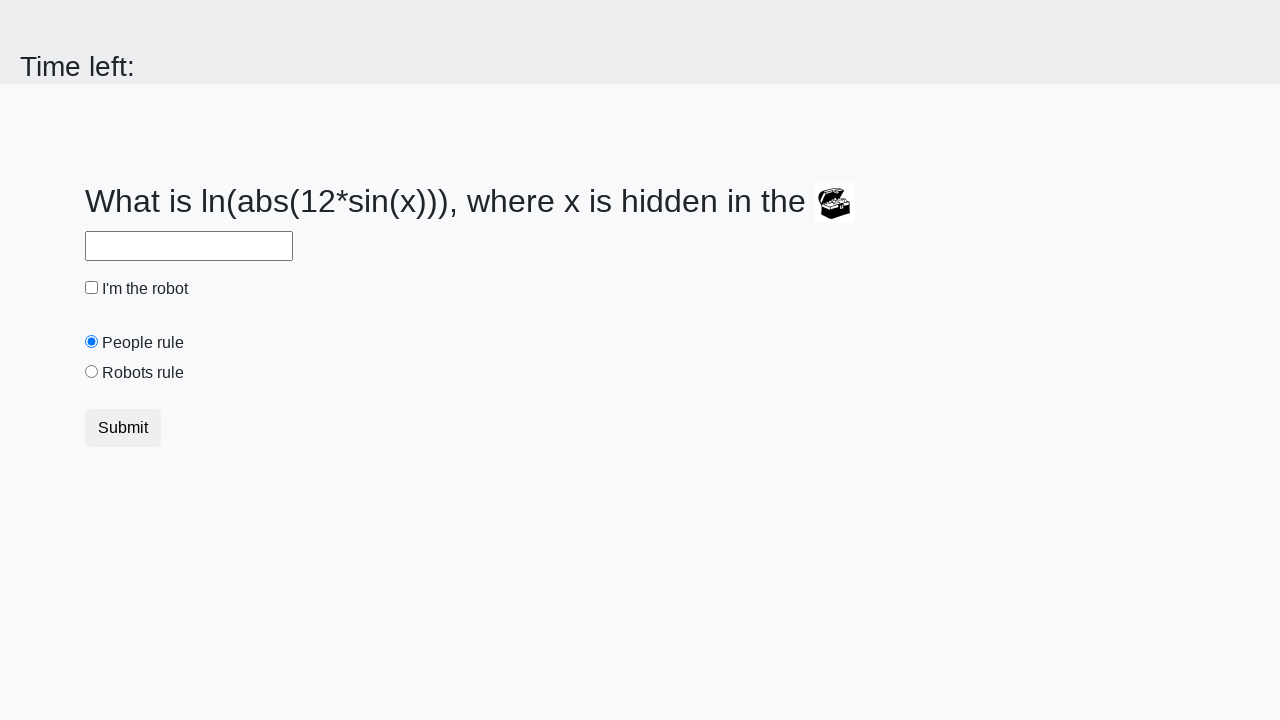

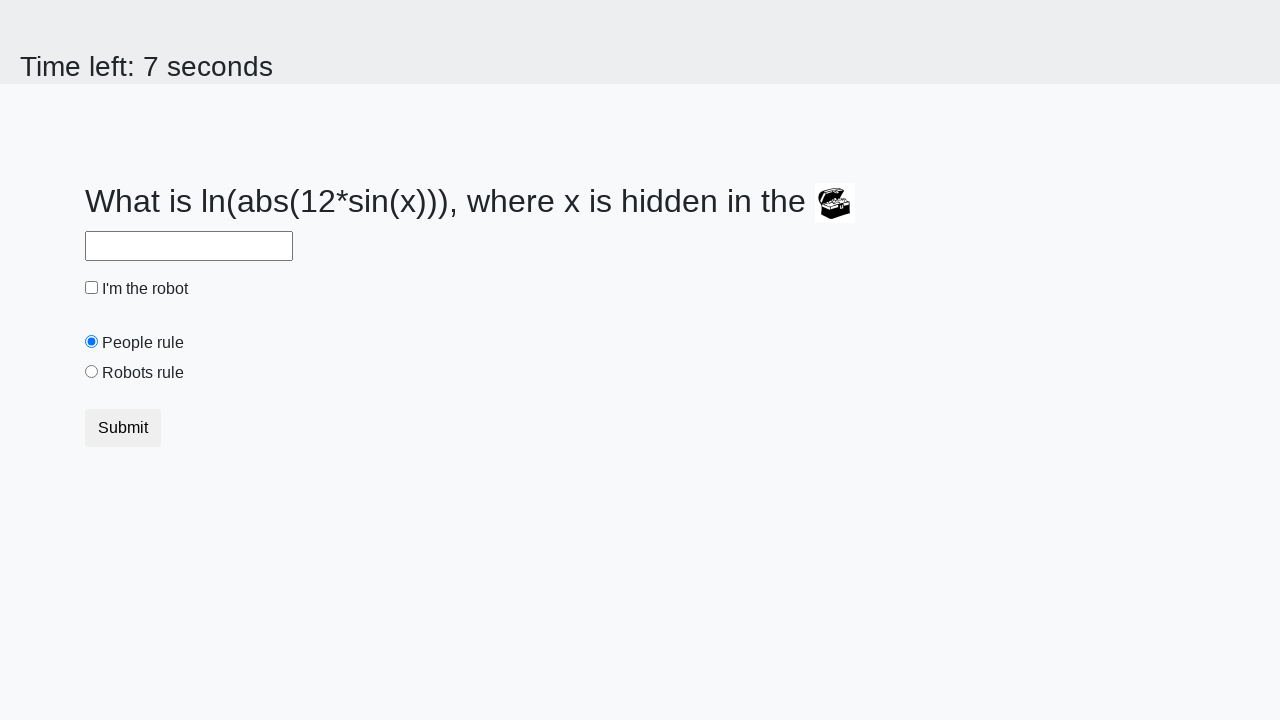